Navigates to LeetCode homepage and verifies the page loads correctly

Starting URL: https://leetcode.com/

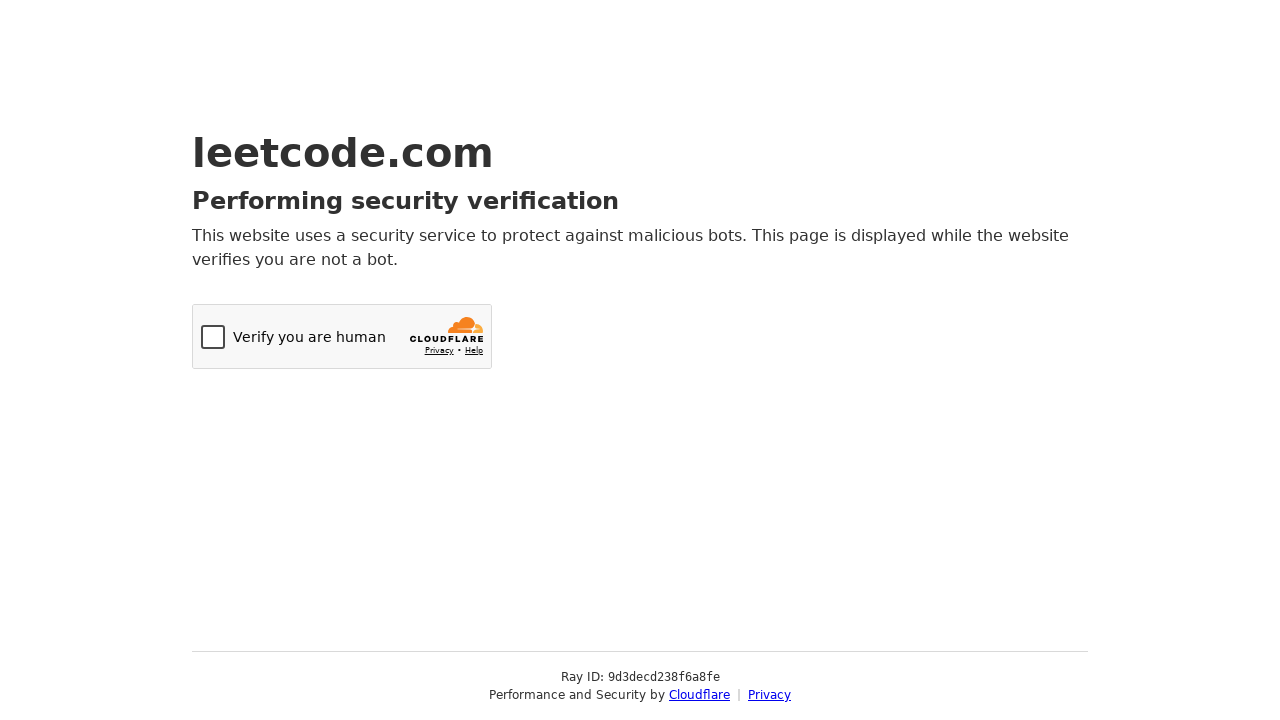

Navigated to LeetCode homepage at https://leetcode.com/
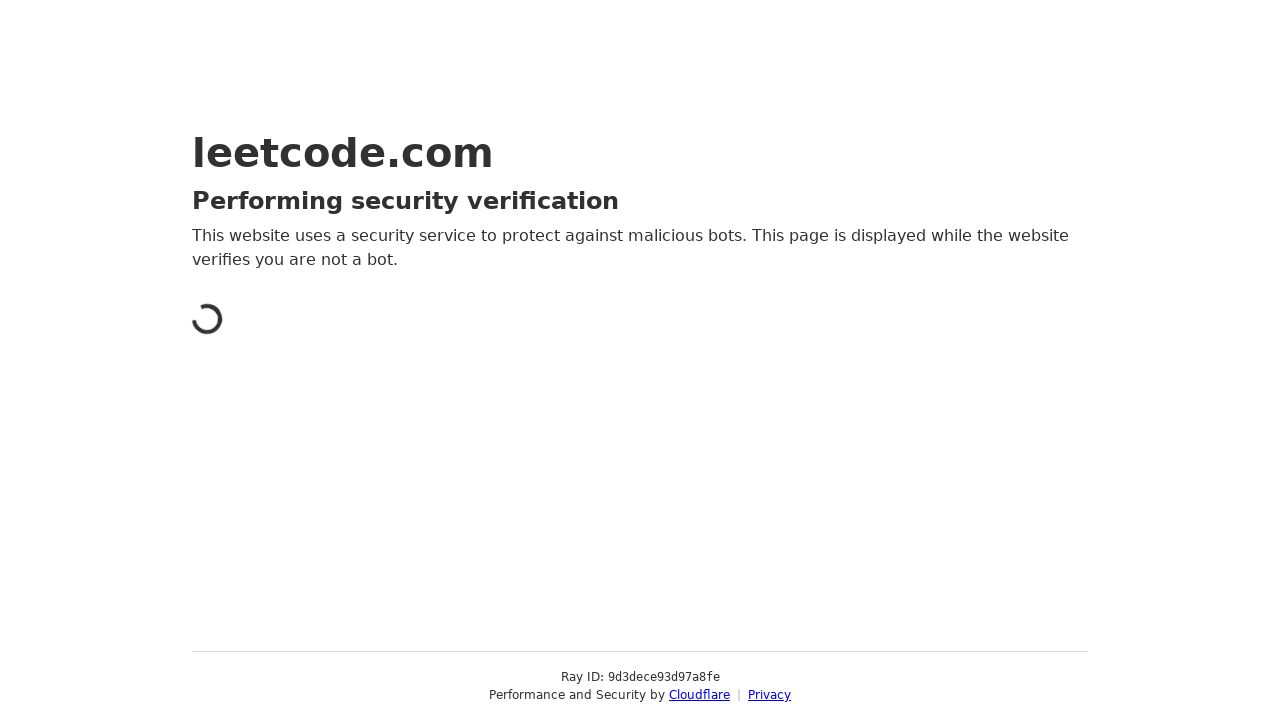

Verified that 'leetcode' is present in the page URL
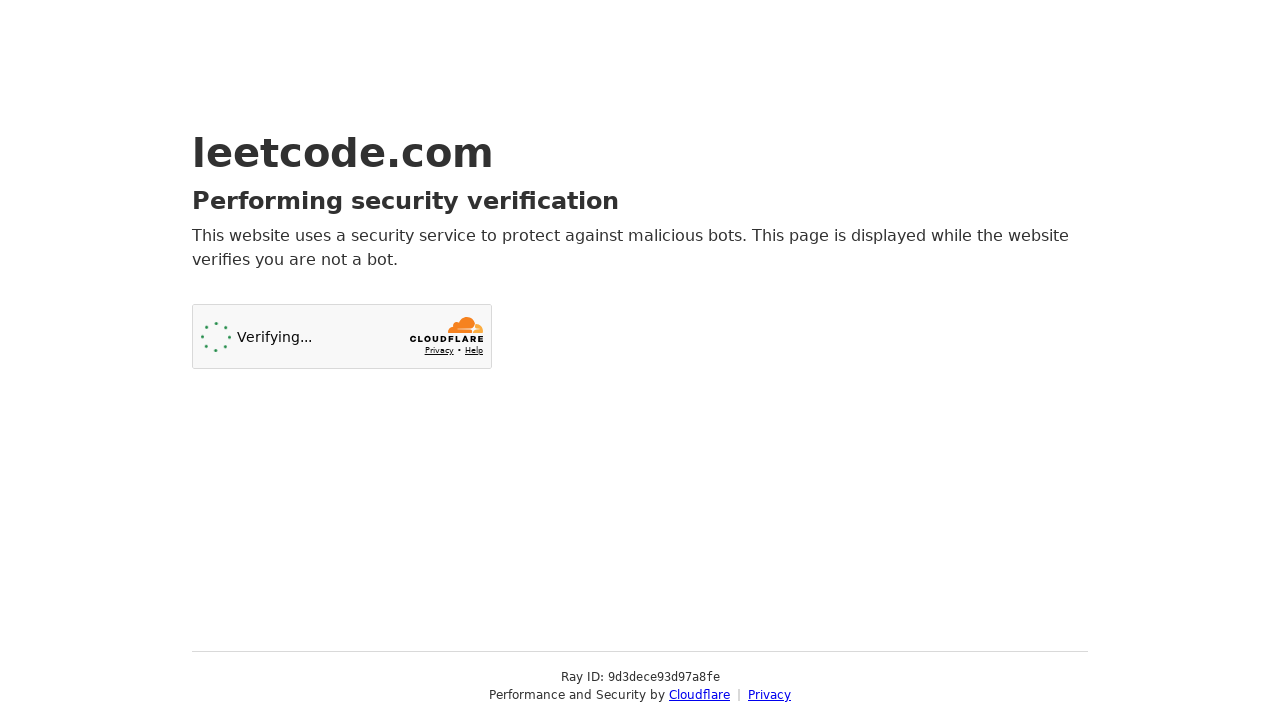

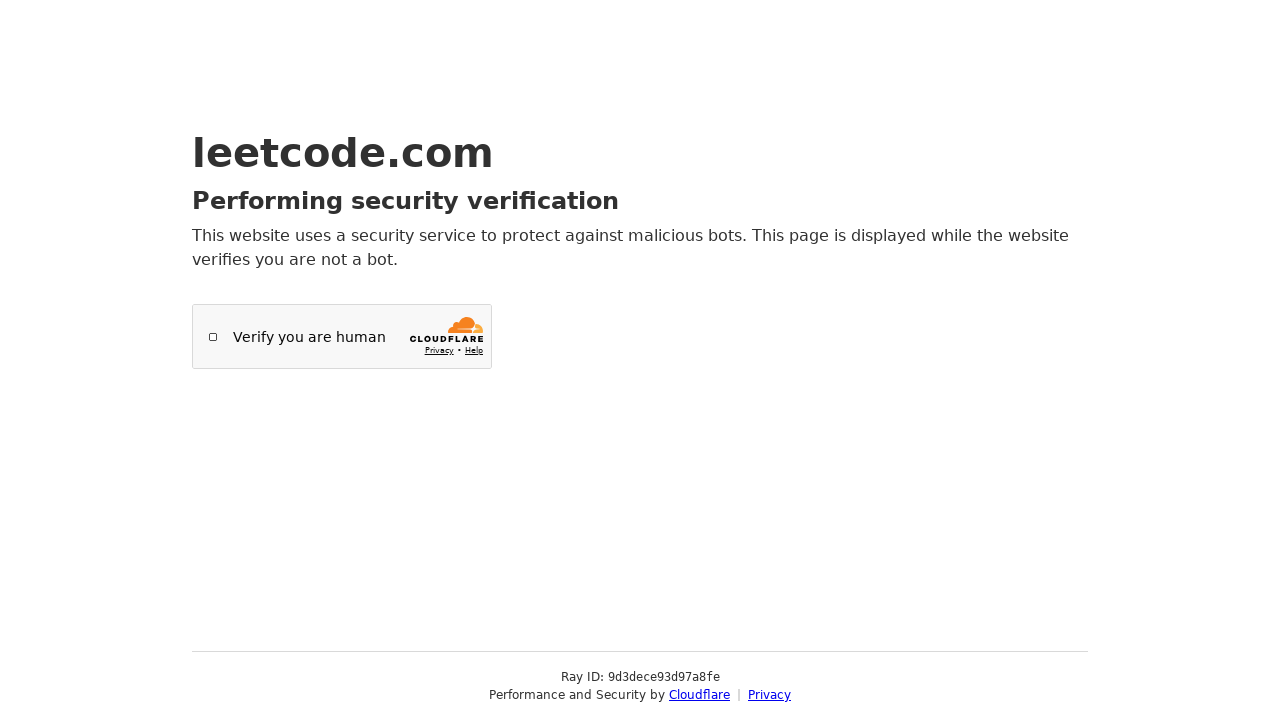